Tests form input functionality by entering an email address into a username field and verifying the input value

Starting URL: http://abv.bg

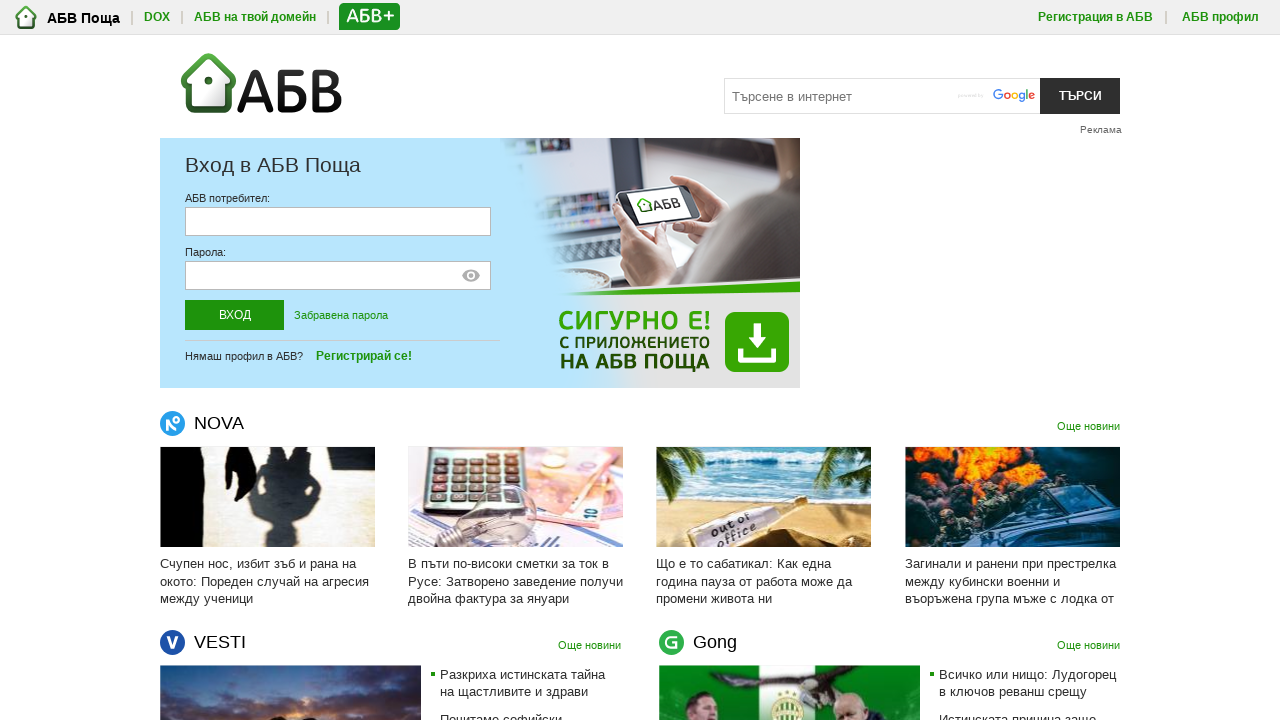

Filled username field with email address 'bla@abv.bg' on #username
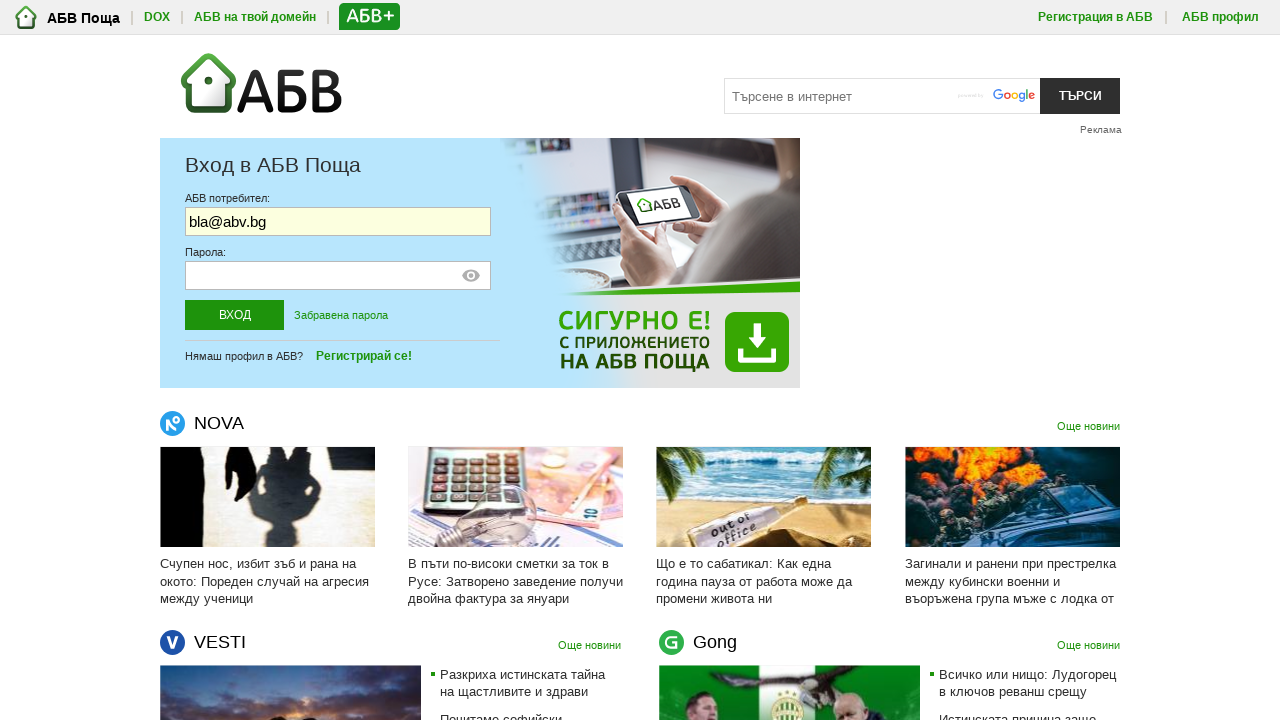

Located username field element
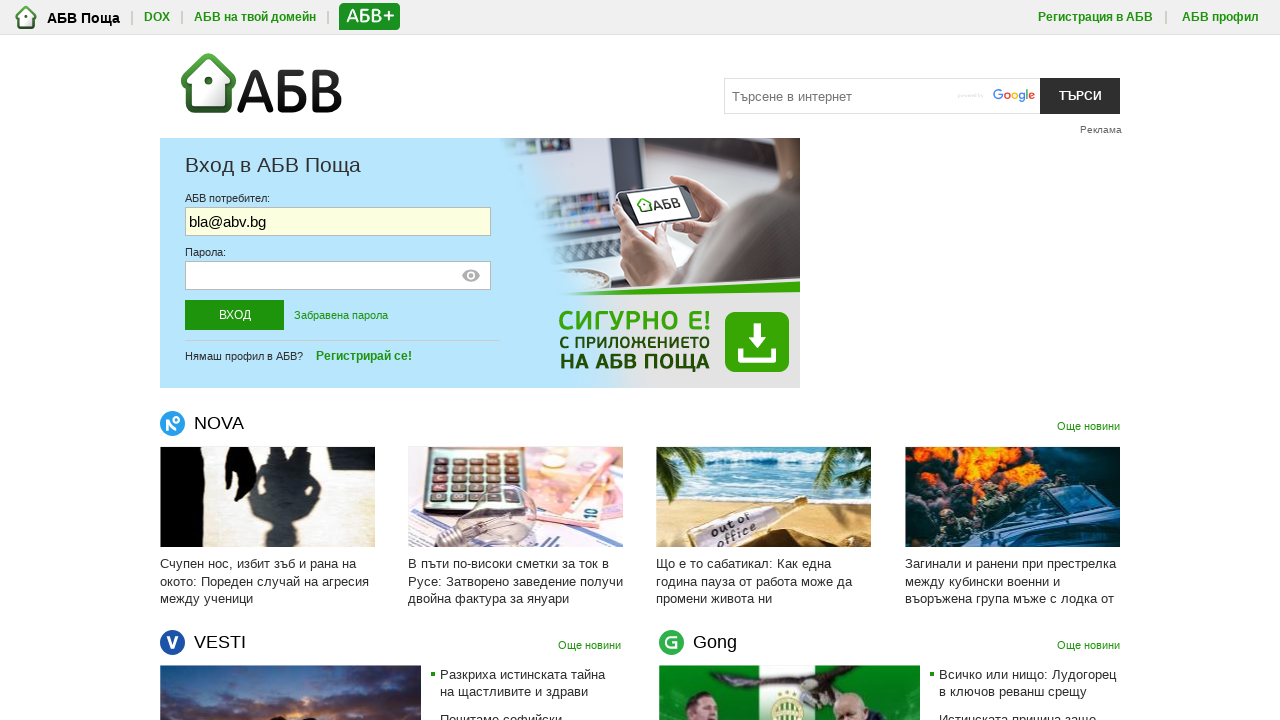

Verified that username field contains the correct email address 'bla@abv.bg'
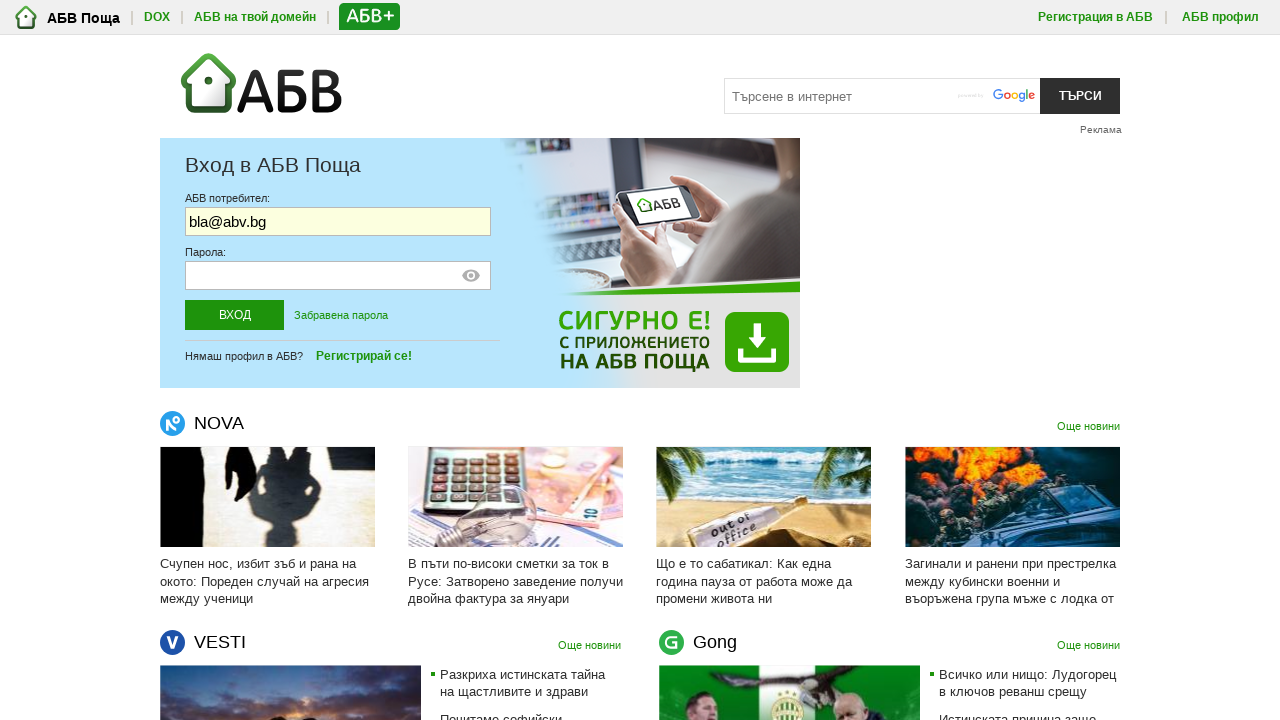

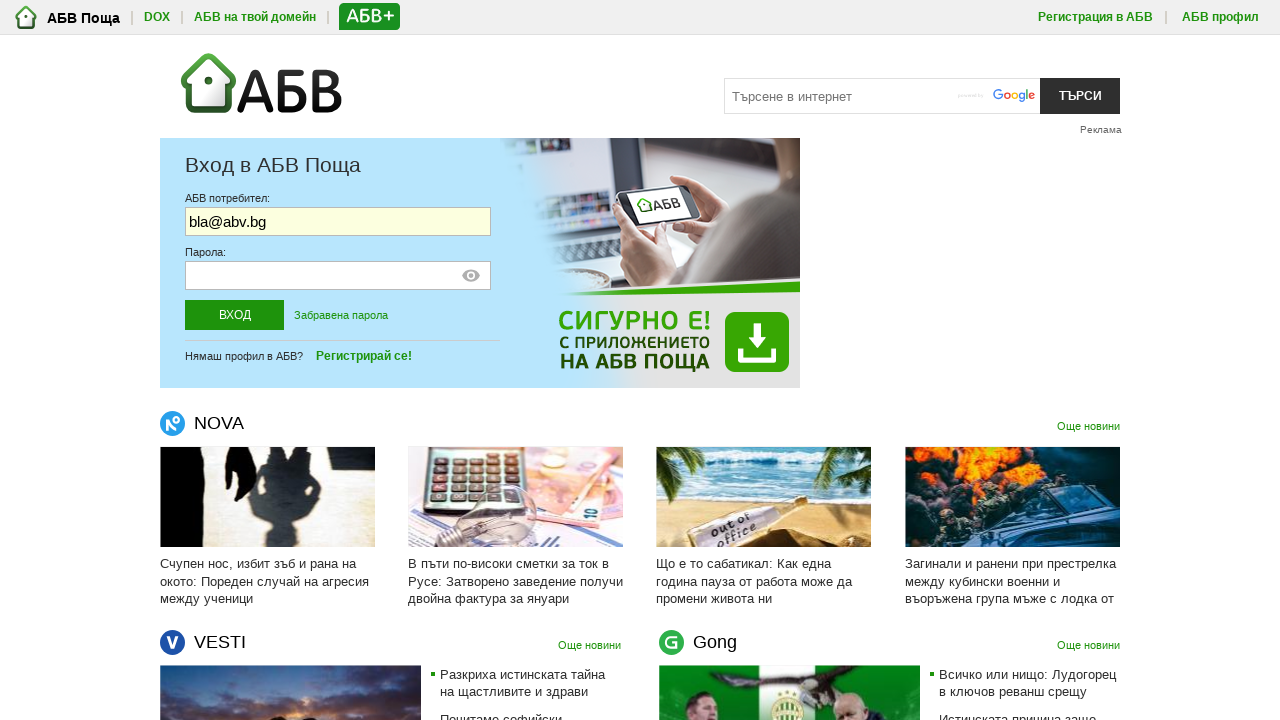